Tests selecting a language from a dropdown menu by clicking on the dropdown and selecting "English" from the autocomplete list

Starting URL: https://demo.automationtesting.in/Register.html

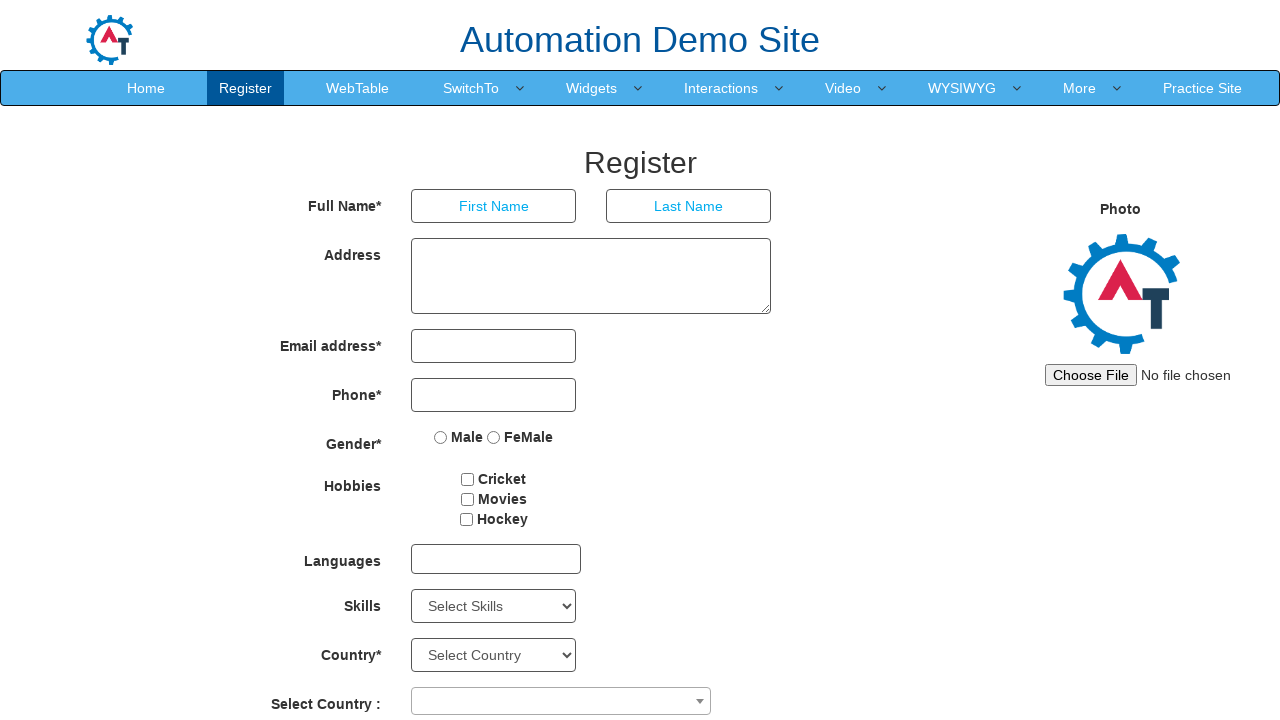

Clicked on the language dropdown menu at (496, 559) on #msdd
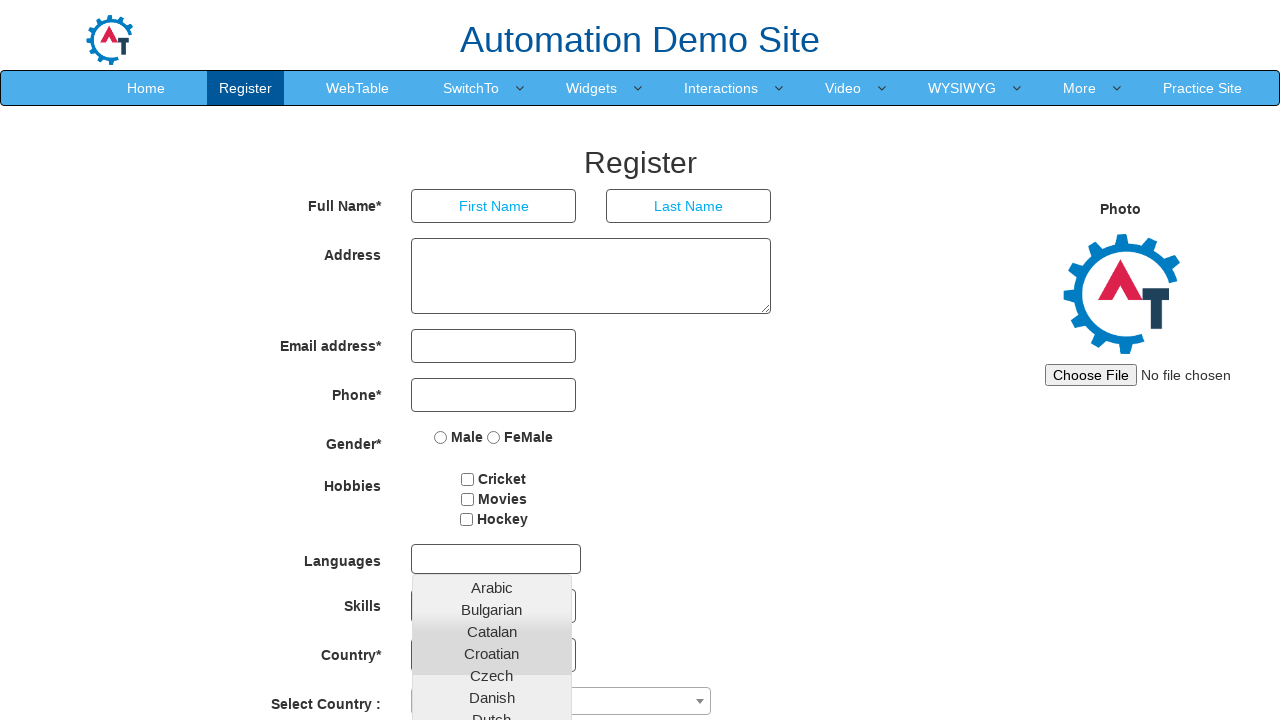

Dropdown list appeared with language options
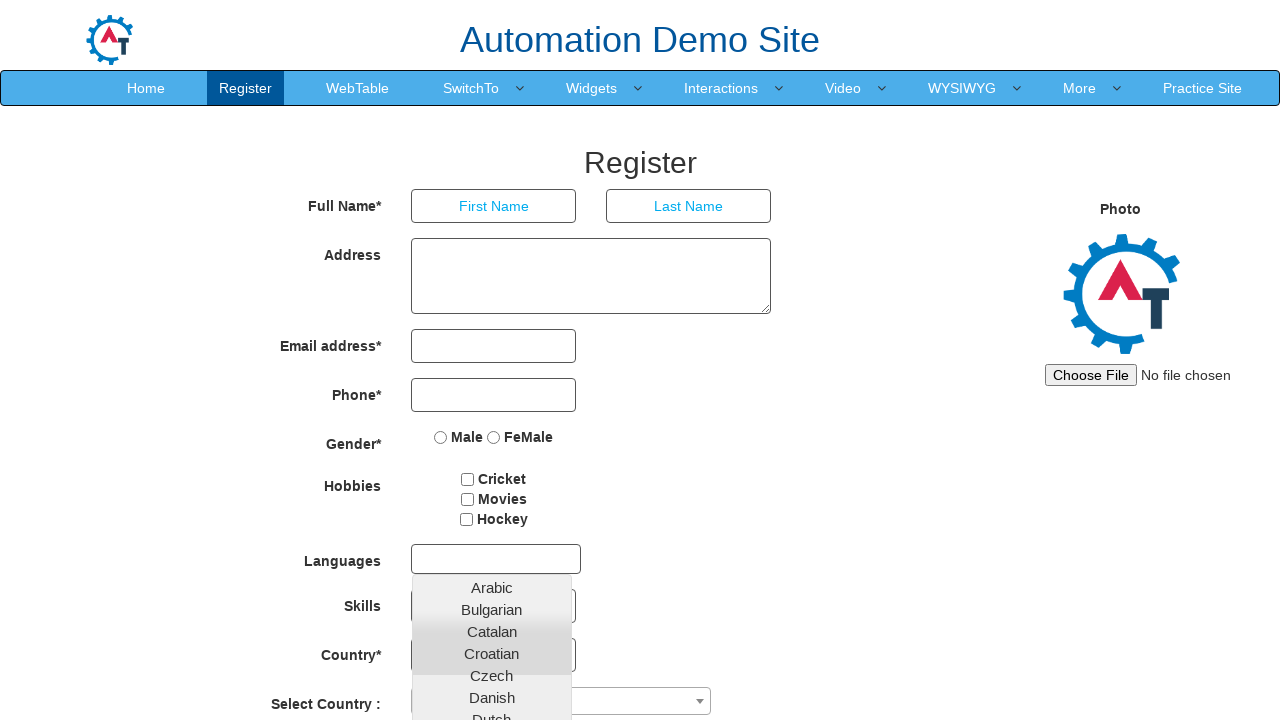

Selected 'English' from the autocomplete dropdown list at (492, 457) on ul.ui-autocomplete li a:has-text('English')
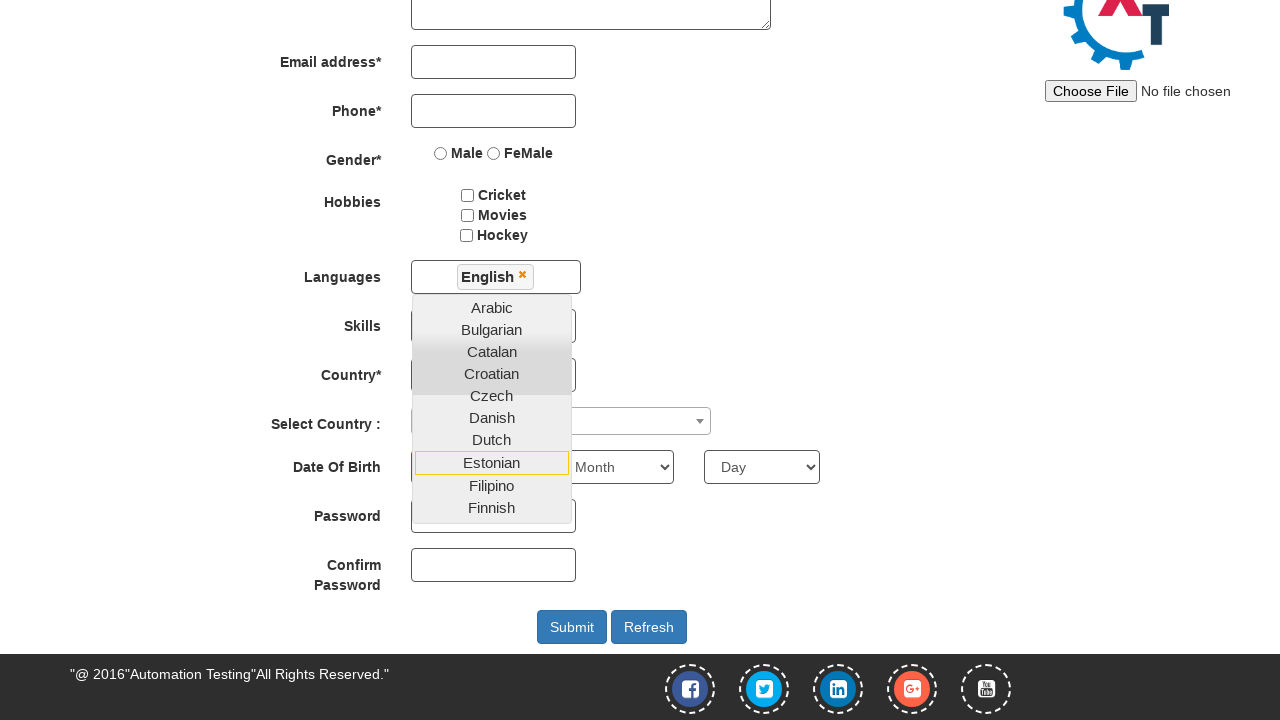

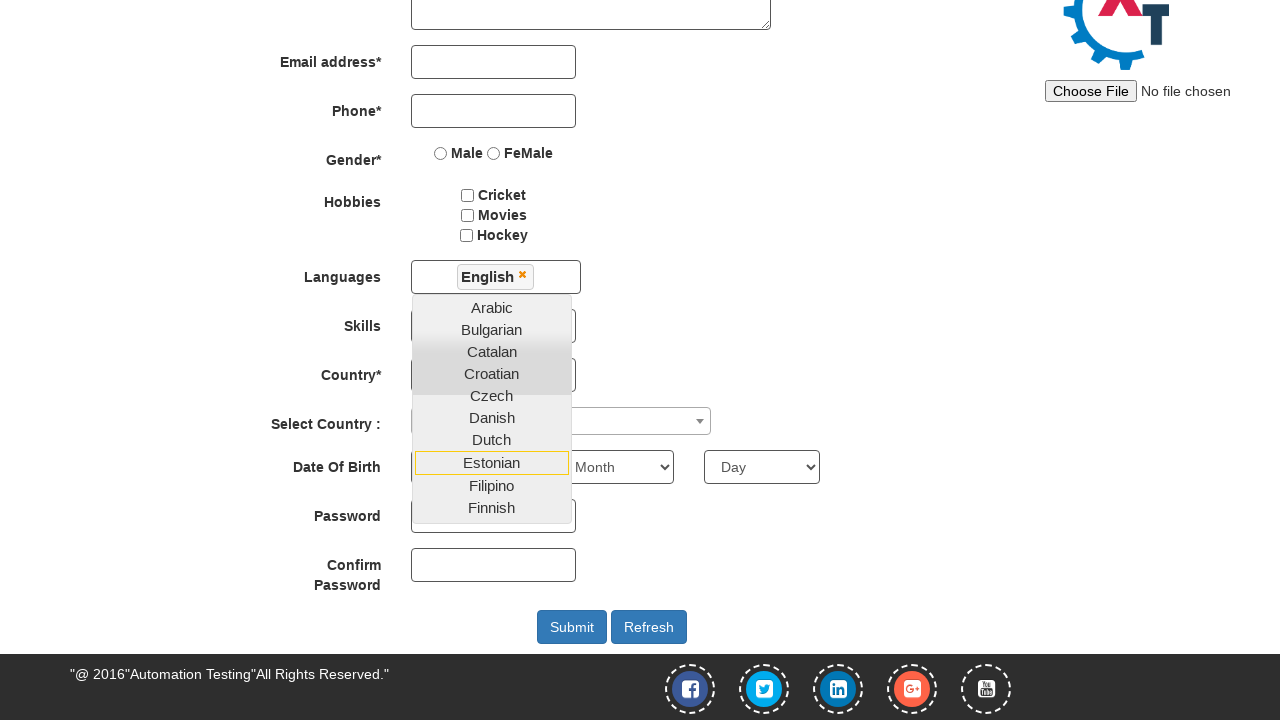